Tests a practice form submission by filling in name, email, password, selecting gender from dropdown, choosing a radio button, entering birthday, and submitting the form

Starting URL: https://rahulshettyacademy.com/angularpractice/

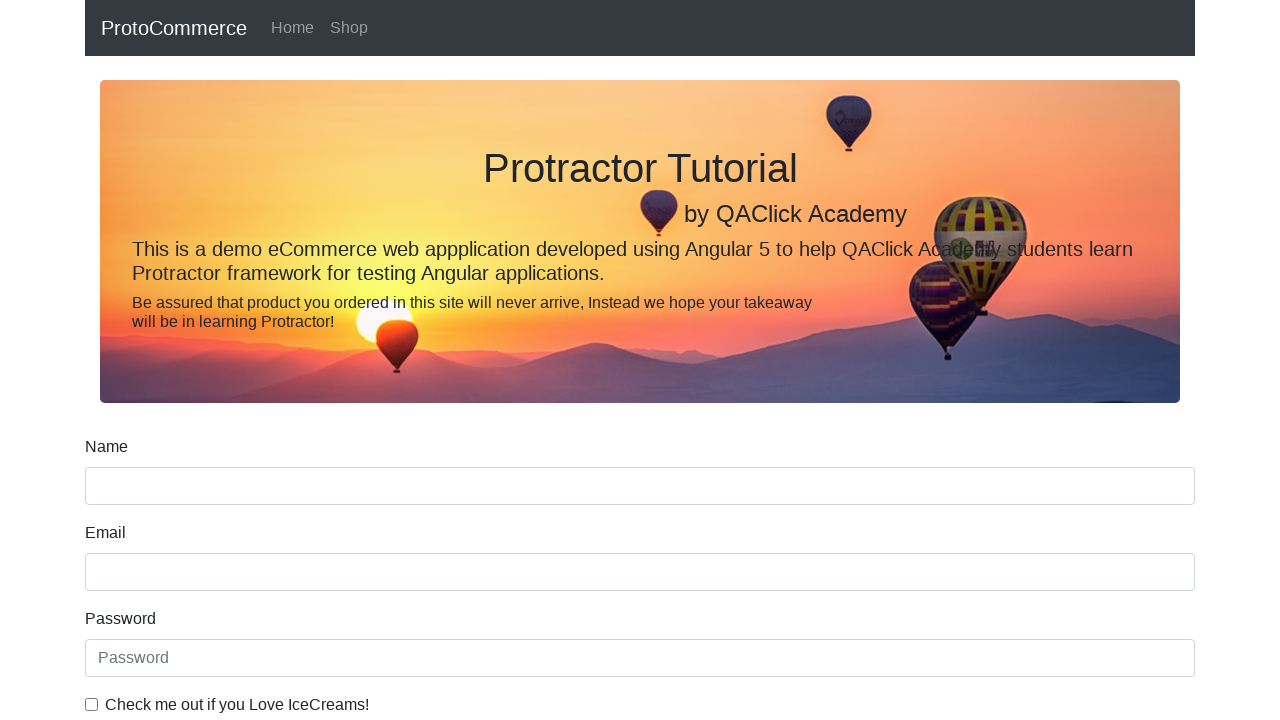

Filled name field with 'John Peterson' on input[name='name']
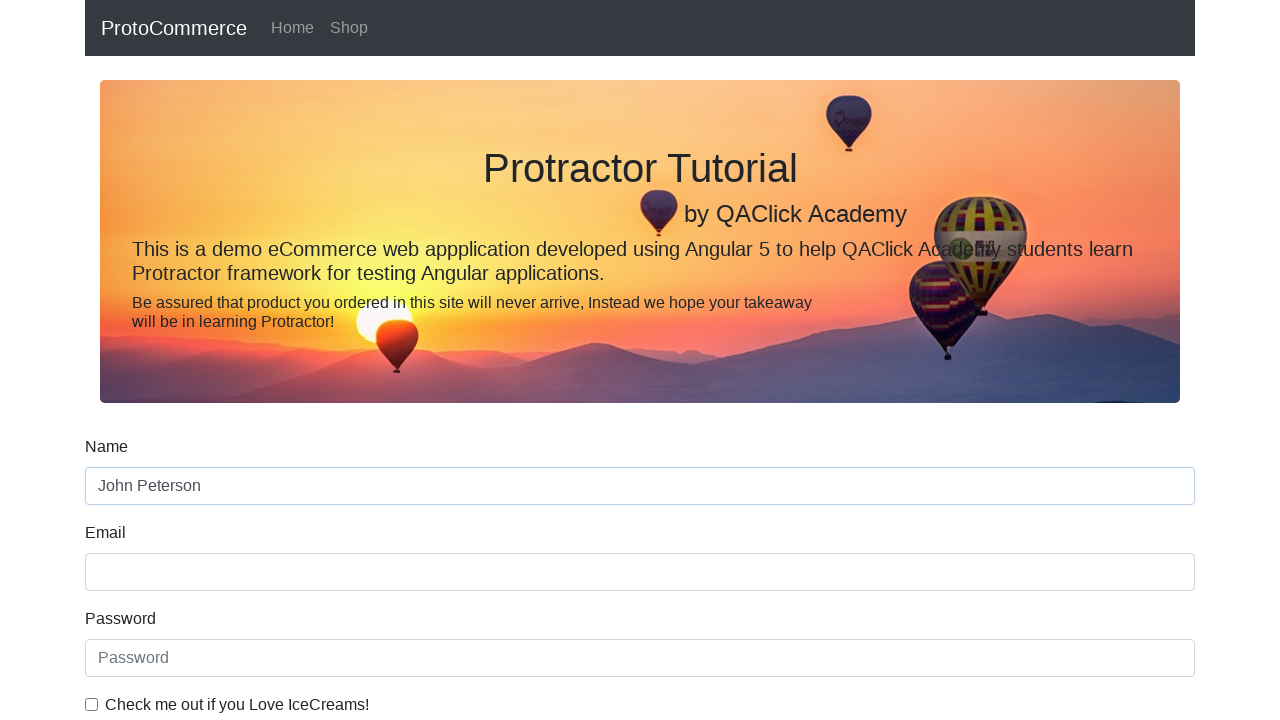

Filled email field with 'john.peterson@testmail.com' on input[name='email']
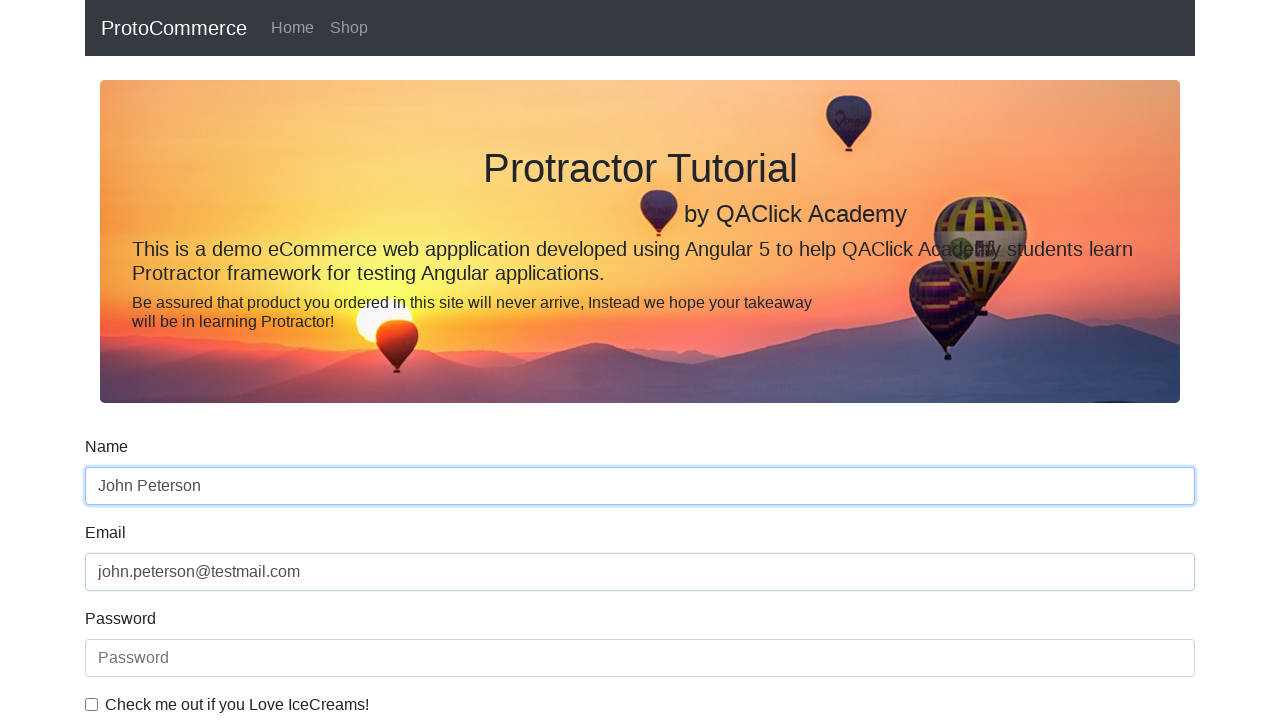

Filled password field with secure password on #exampleInputPassword1
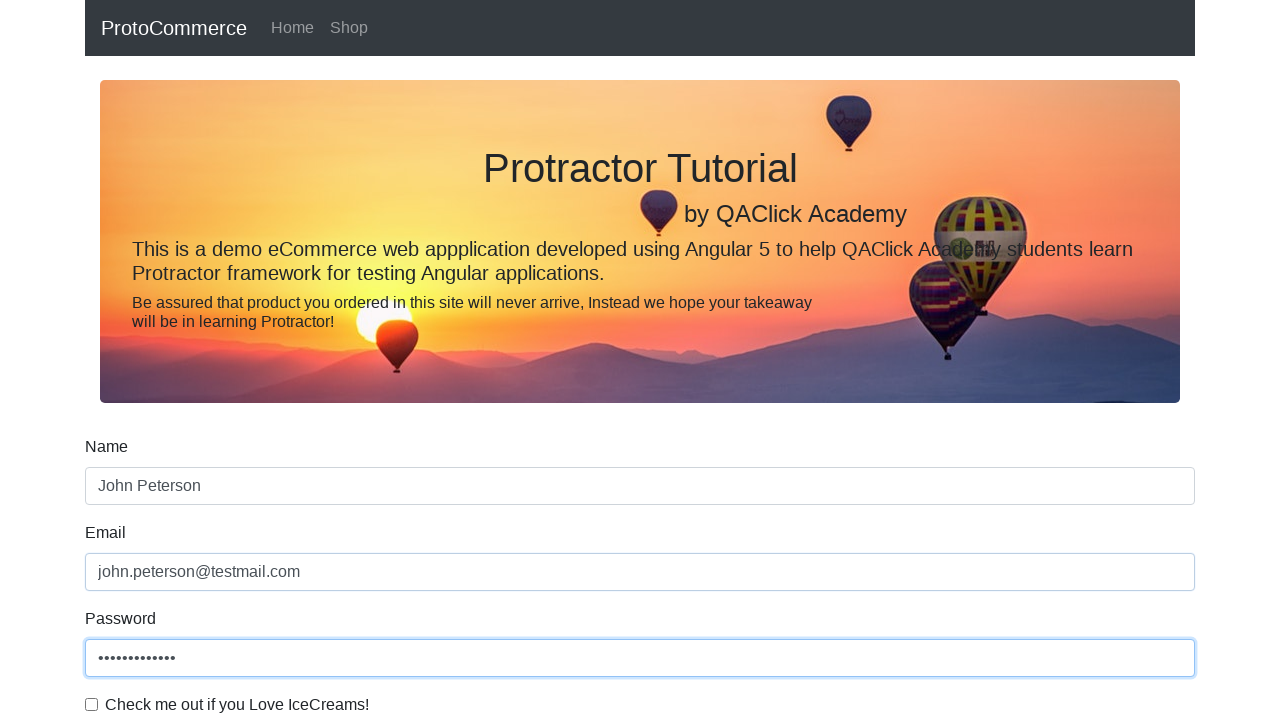

Checked the example checkbox at (92, 704) on #exampleCheck1
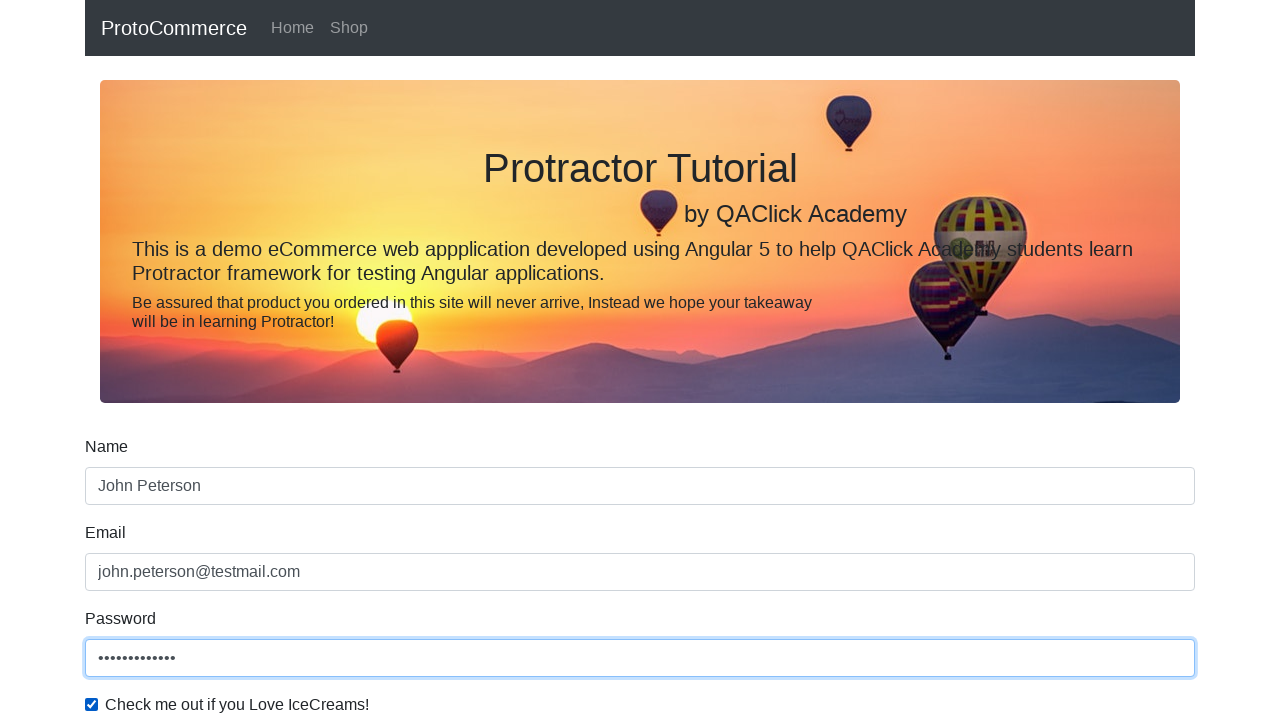

Selected 'Female' from gender dropdown on #exampleFormControlSelect1
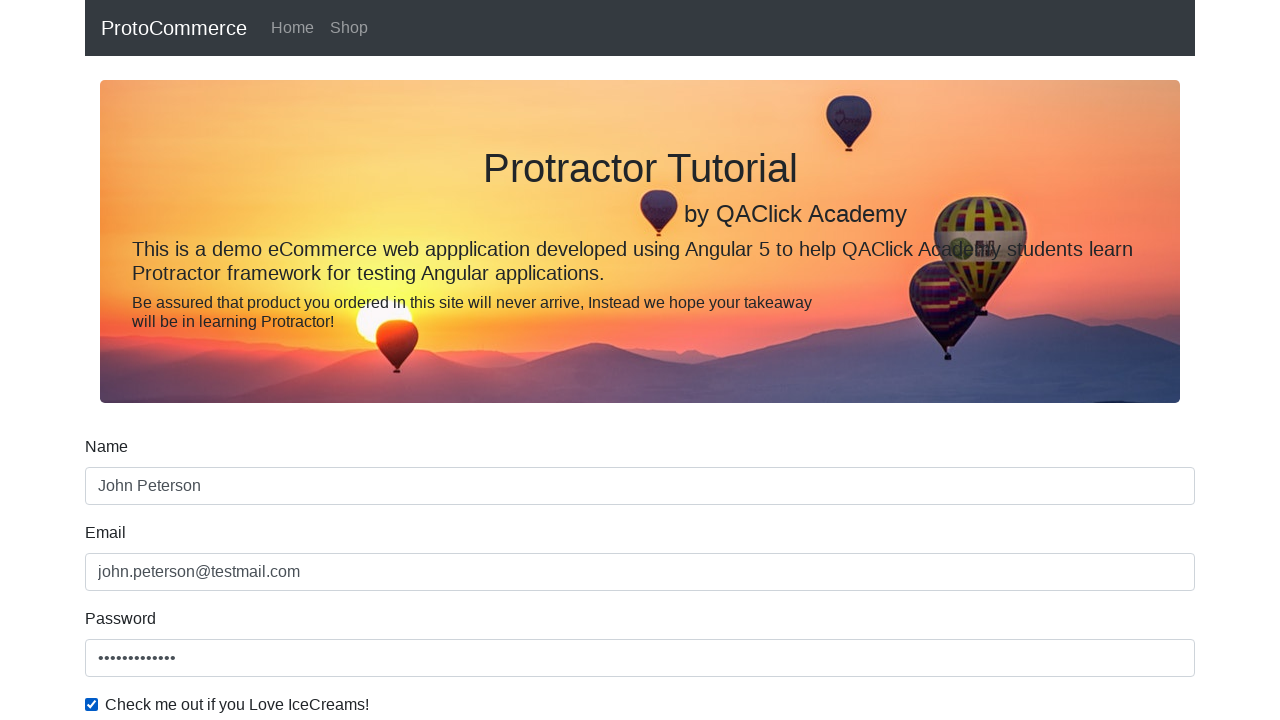

Selected Student radio button at (238, 360) on #inlineRadio1
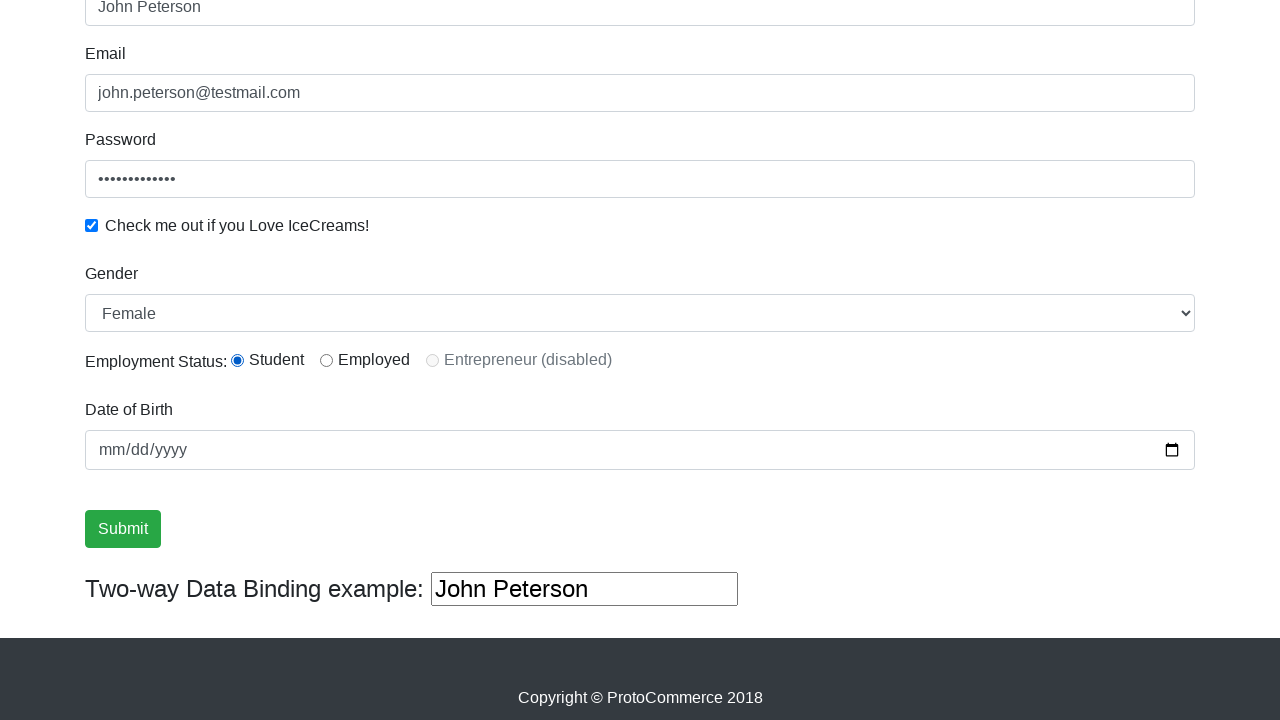

Filled birthday field with '1995-03-22' on input[name='bday']
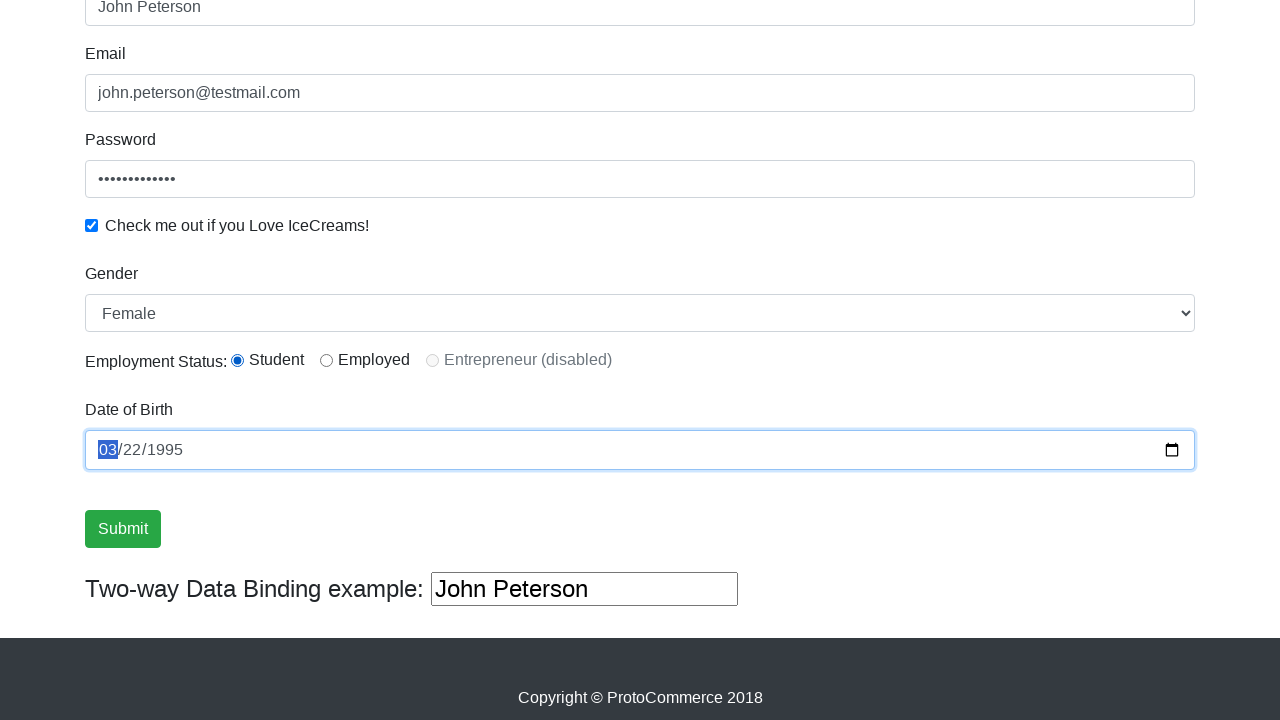

Clicked submit button to submit the form at (123, 529) on .btn-success
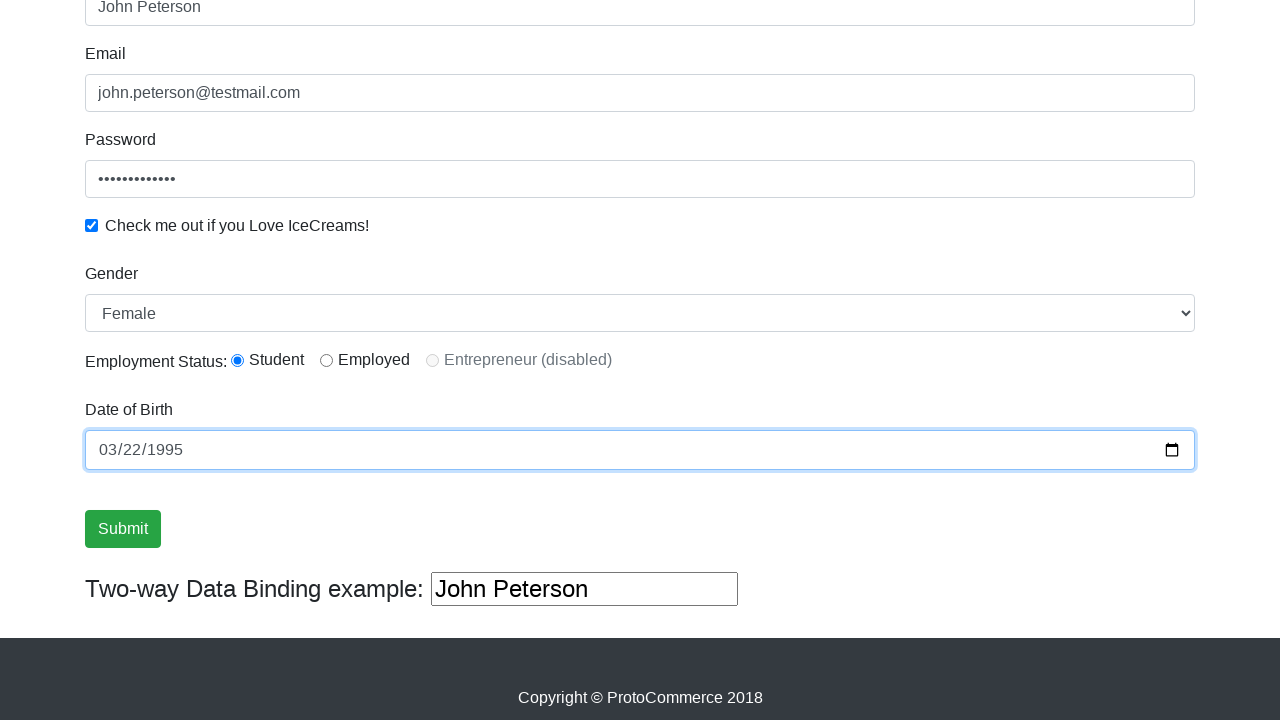

Form submission successful - success message displayed
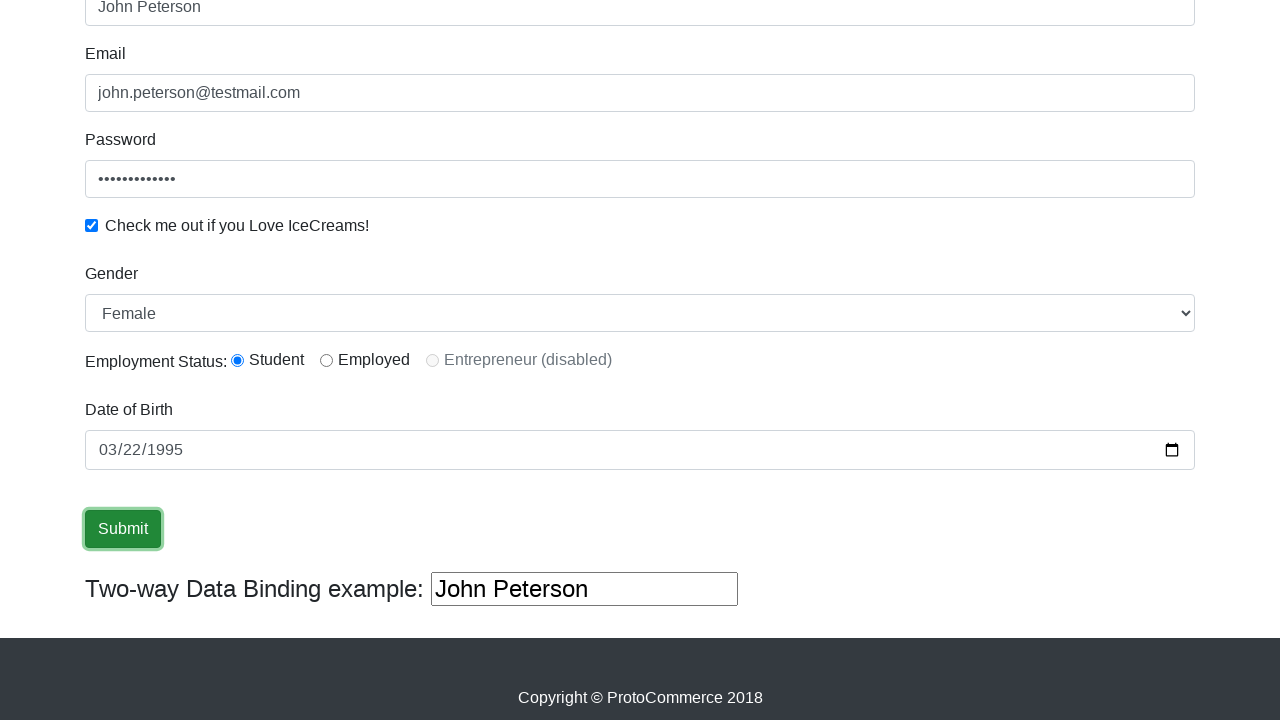

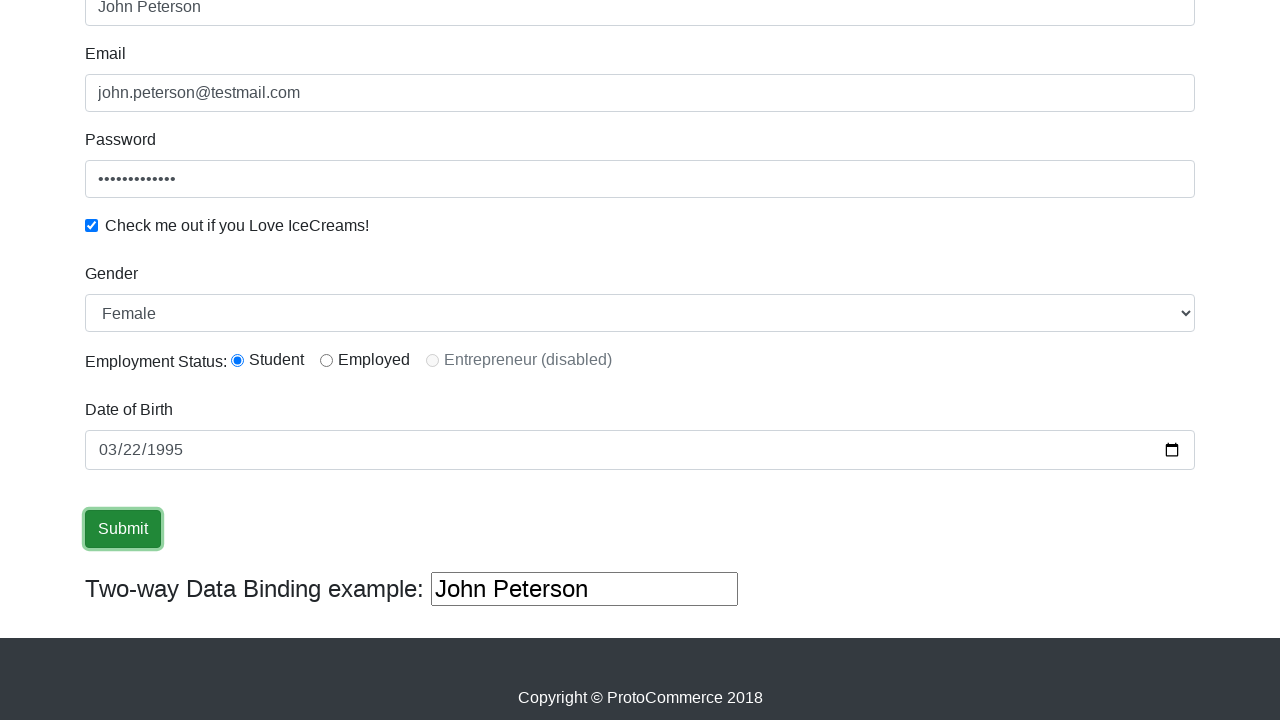